Tests JavaScript exception logging with stack trace by clicking a button that triggers an error with stack trace

Starting URL: https://www.selenium.dev/selenium/web/bidi/logEntryAdded.html

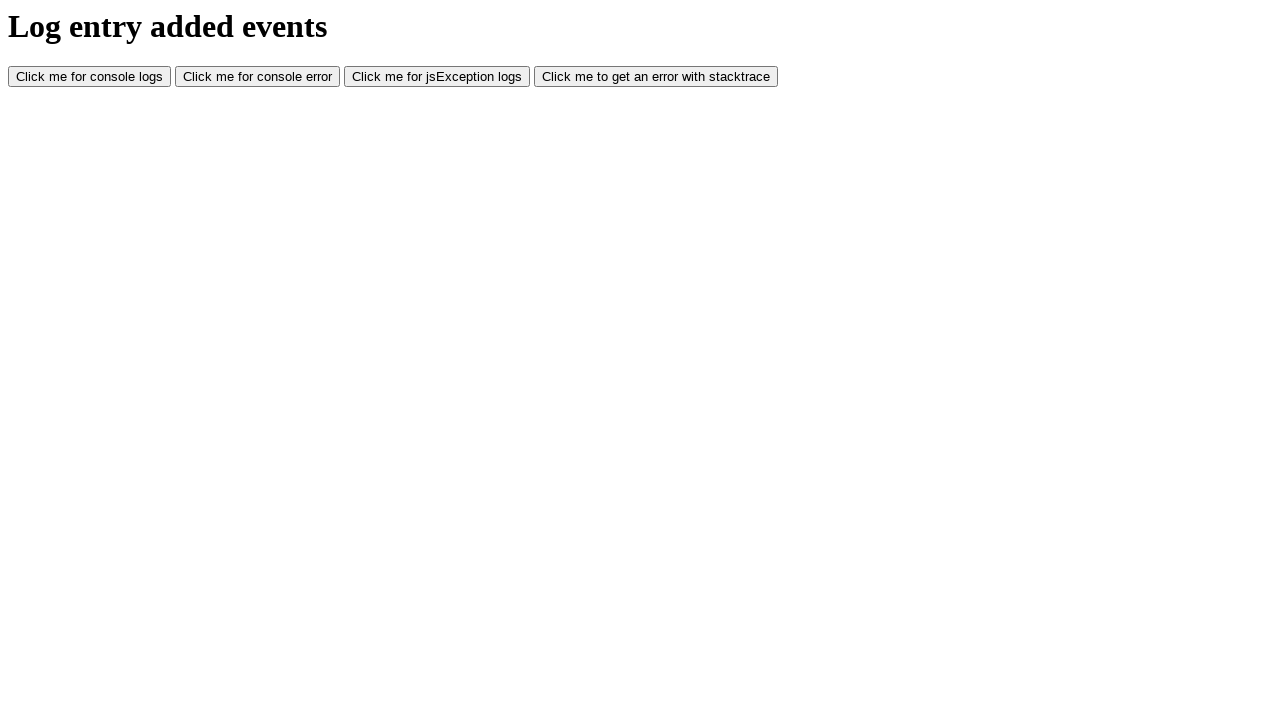

Clicked button to trigger JavaScript error with stack trace at (656, 77) on #LogWithStacktrace
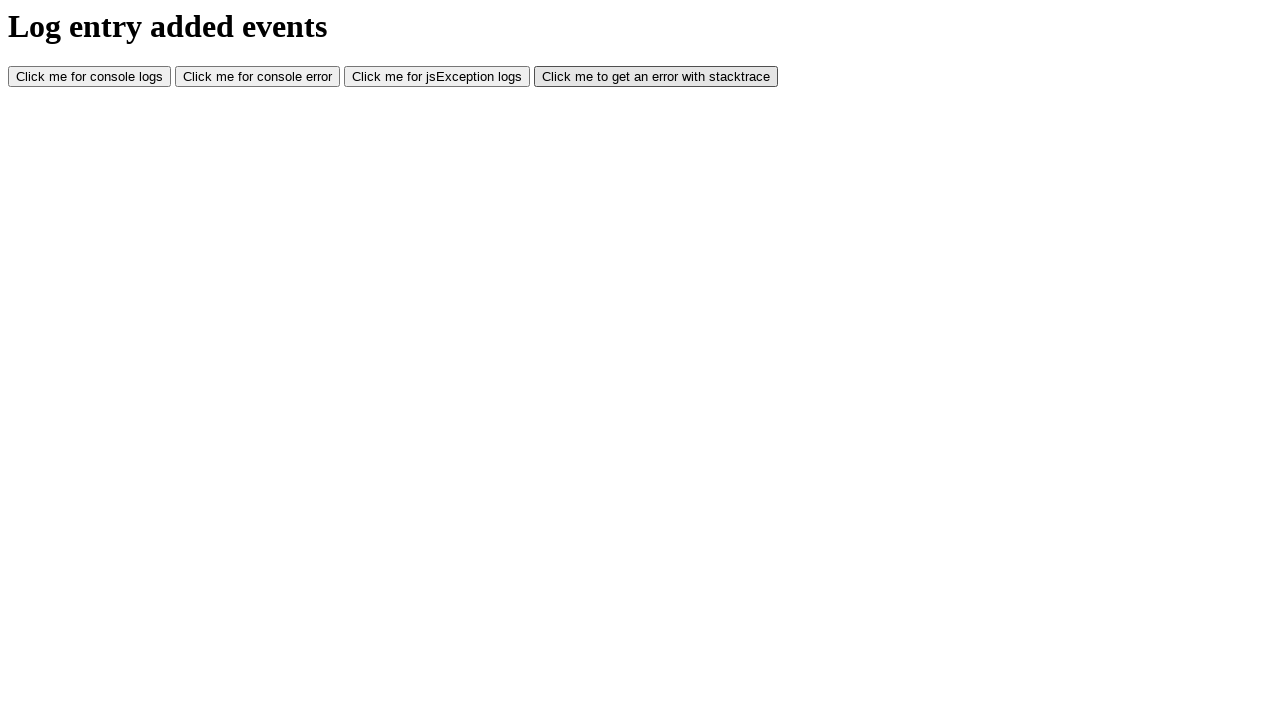

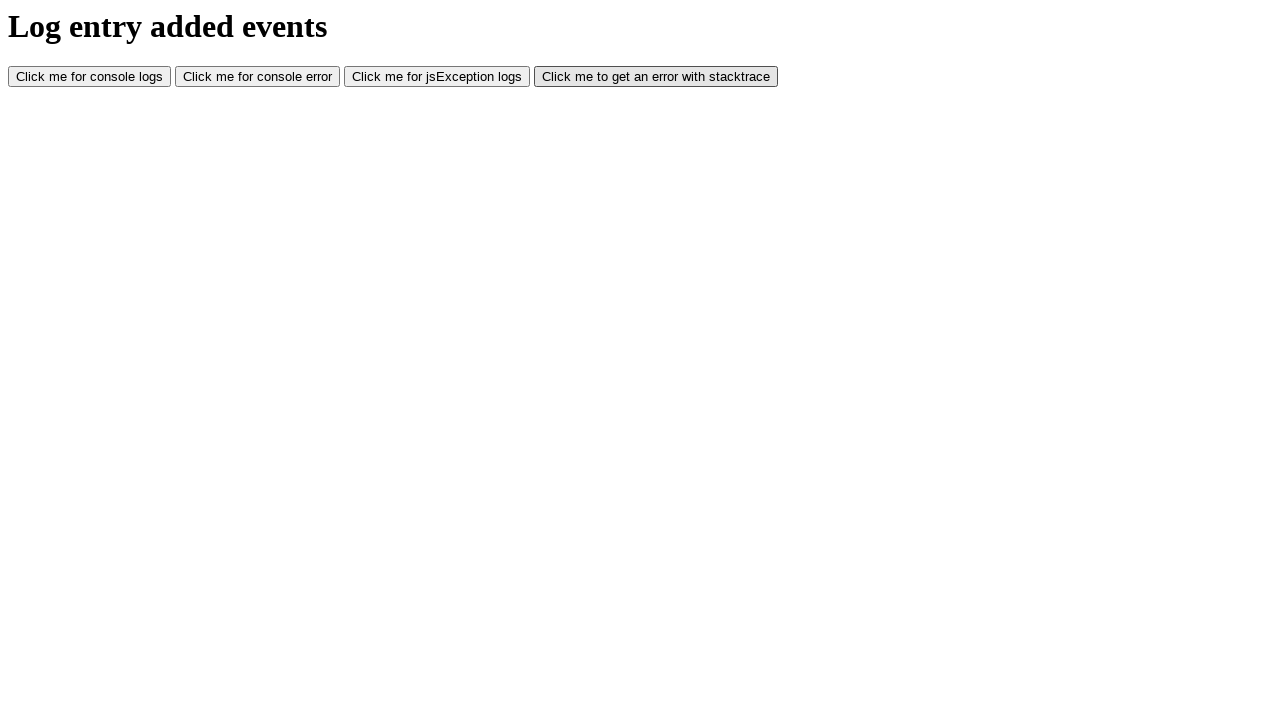